Navigates to Skinbae online shopping website and verifies the page loads successfully

Starting URL: https://www.skinbae.in/

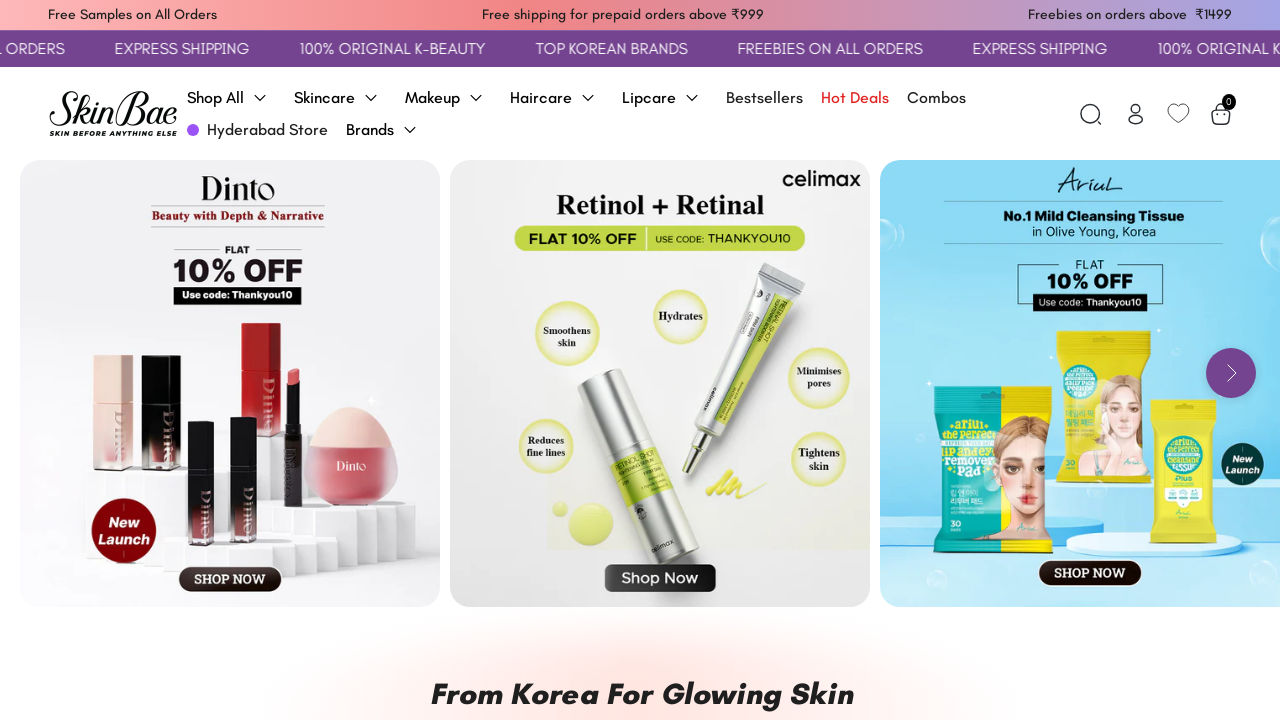

Waited for page to reach domcontentloaded state
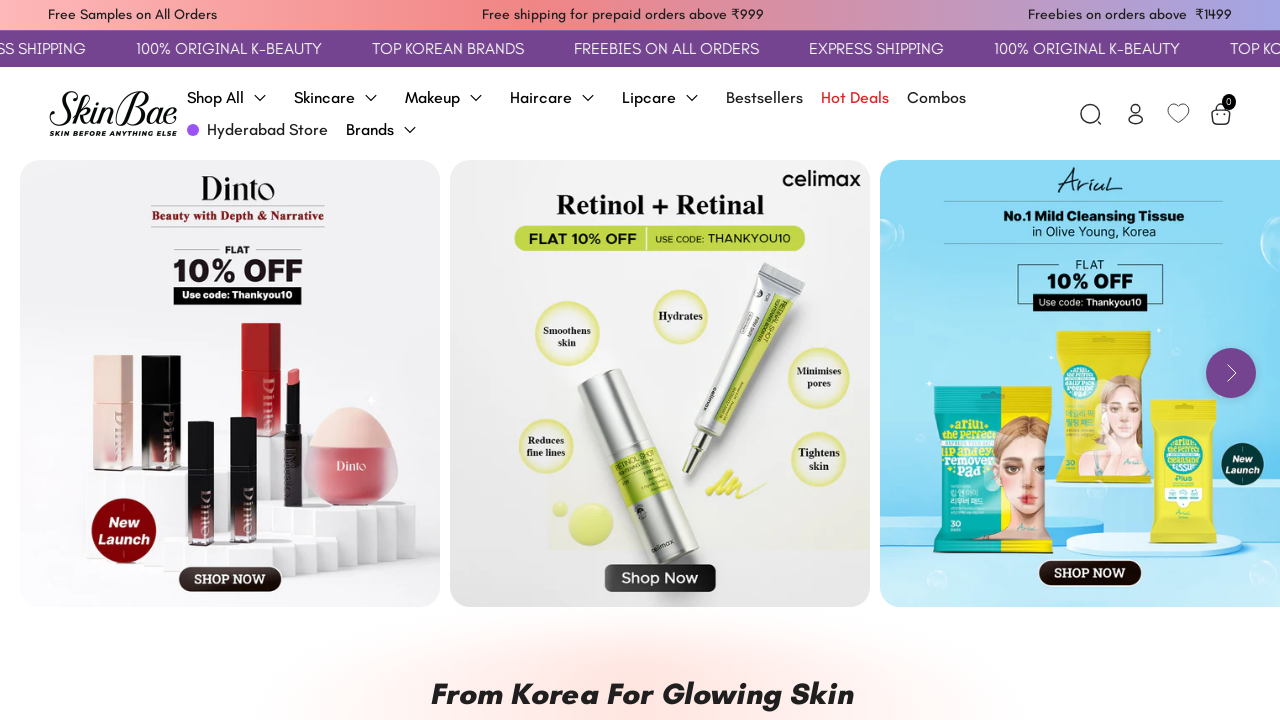

Retrieved page title: Advanced Korean Skin Care Product Online in India
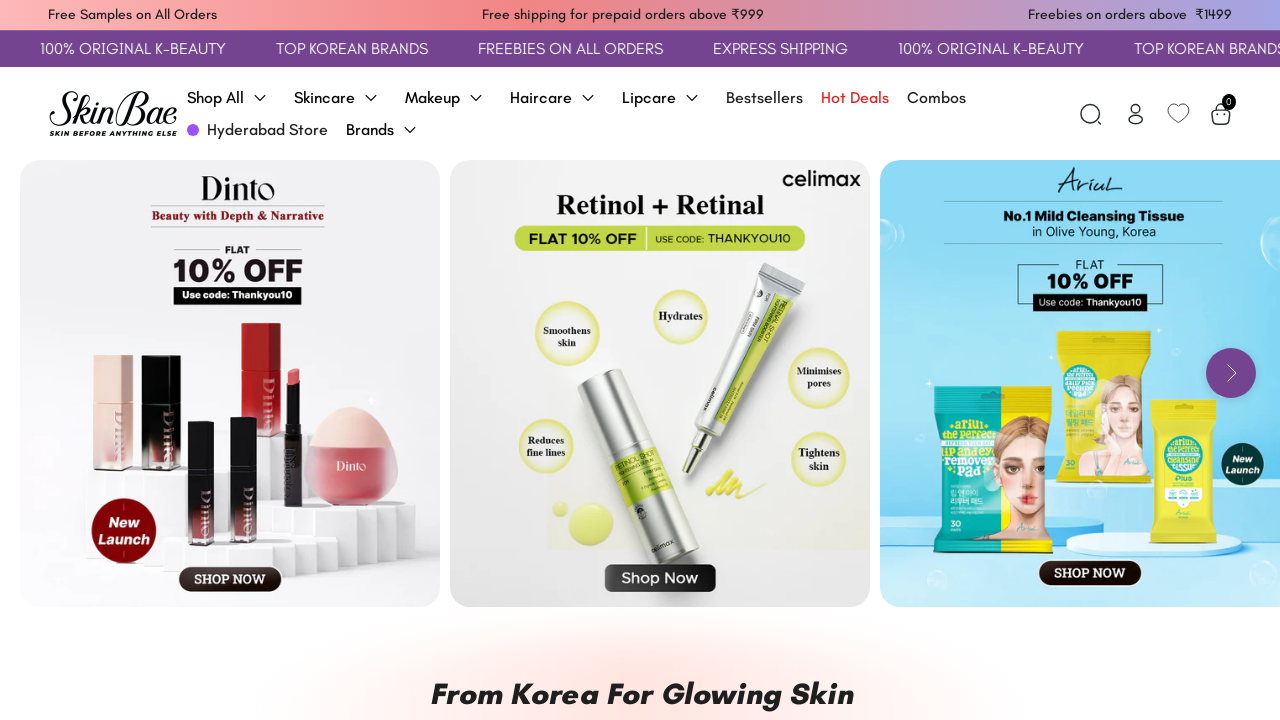

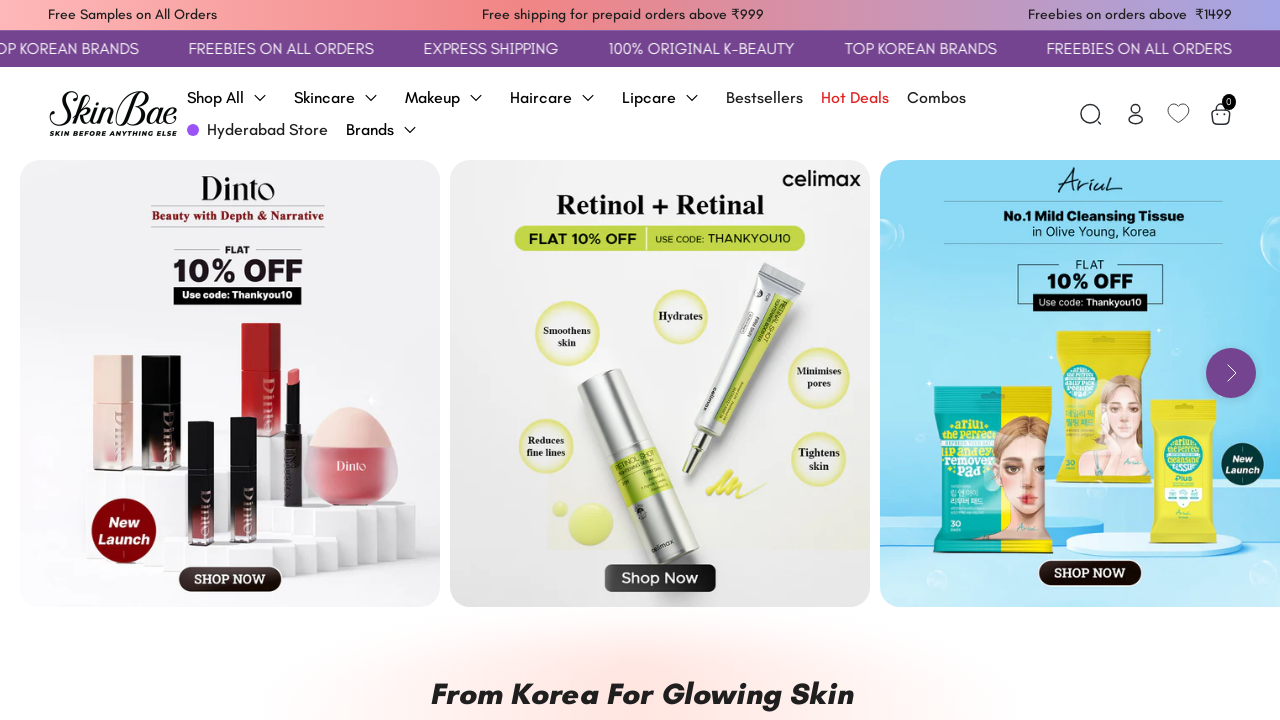